Navigates to Nike Canada's sale page and scrolls through infinite scroll to load all products, verifying product cards are displayed

Starting URL: https://www.nike.com/ca/w/sale-3yaep

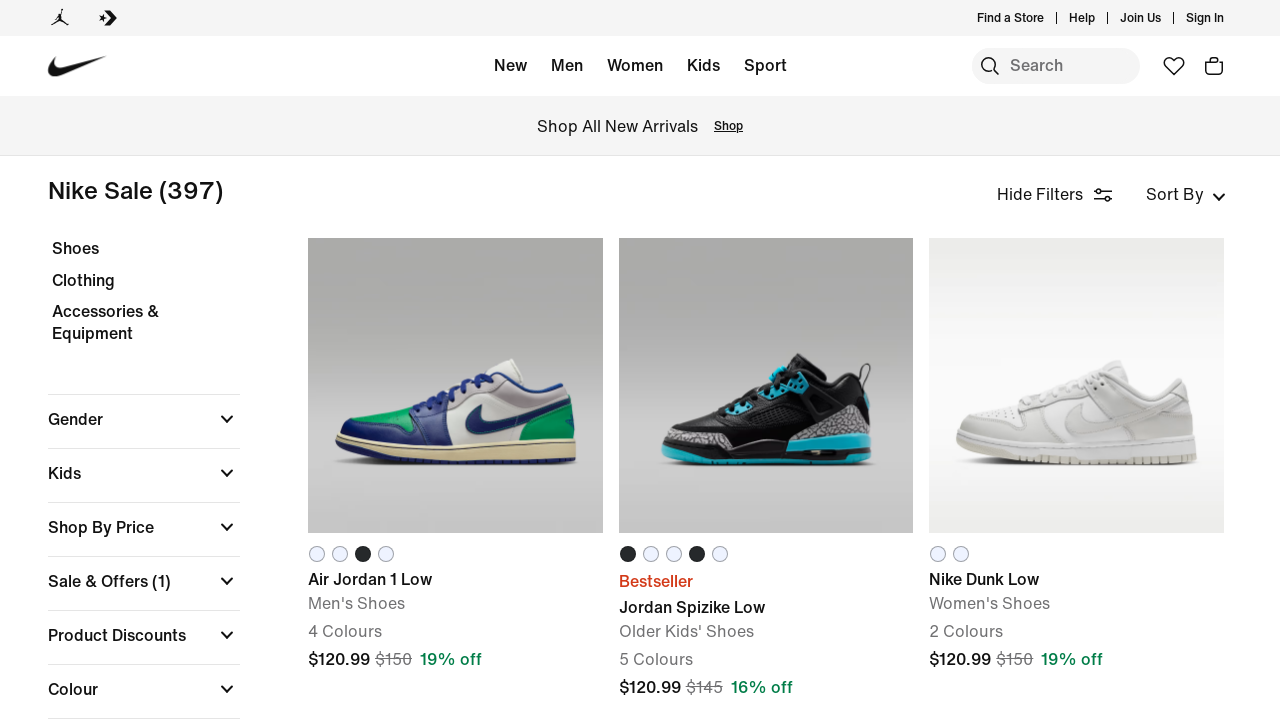

Waited for initial product cards to load on Nike Canada sale page
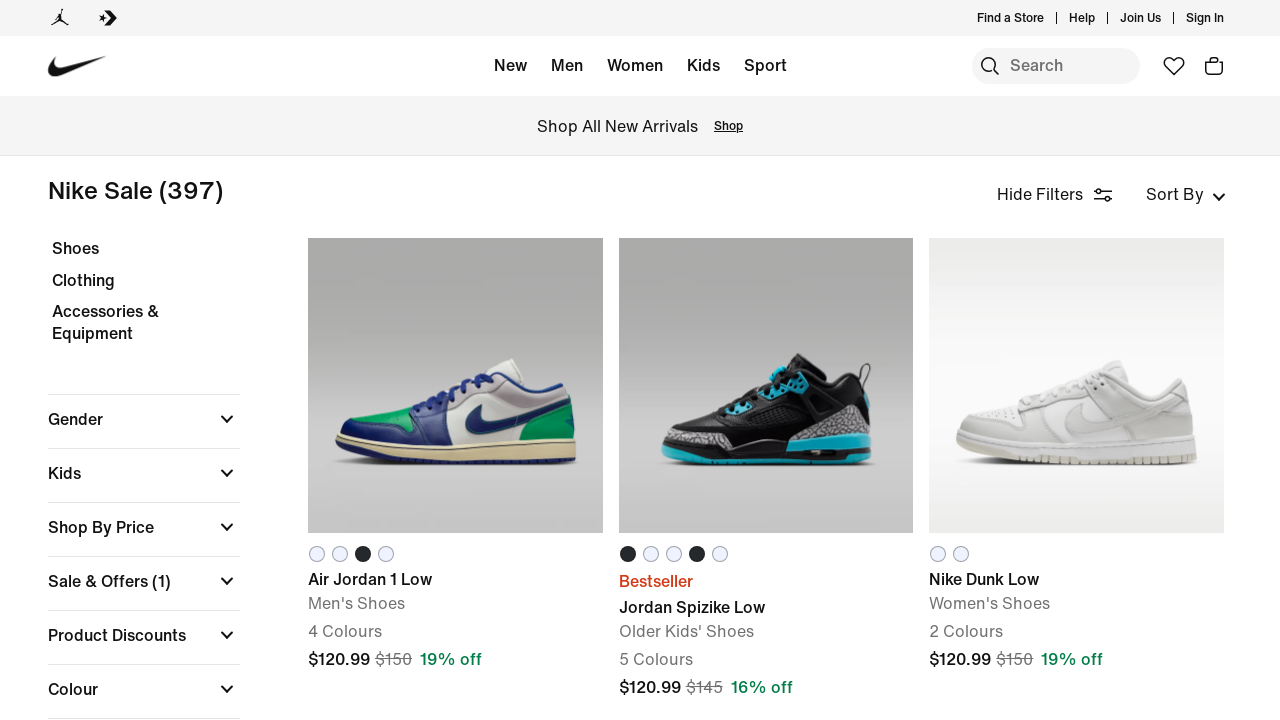

Retrieved initial page scroll height
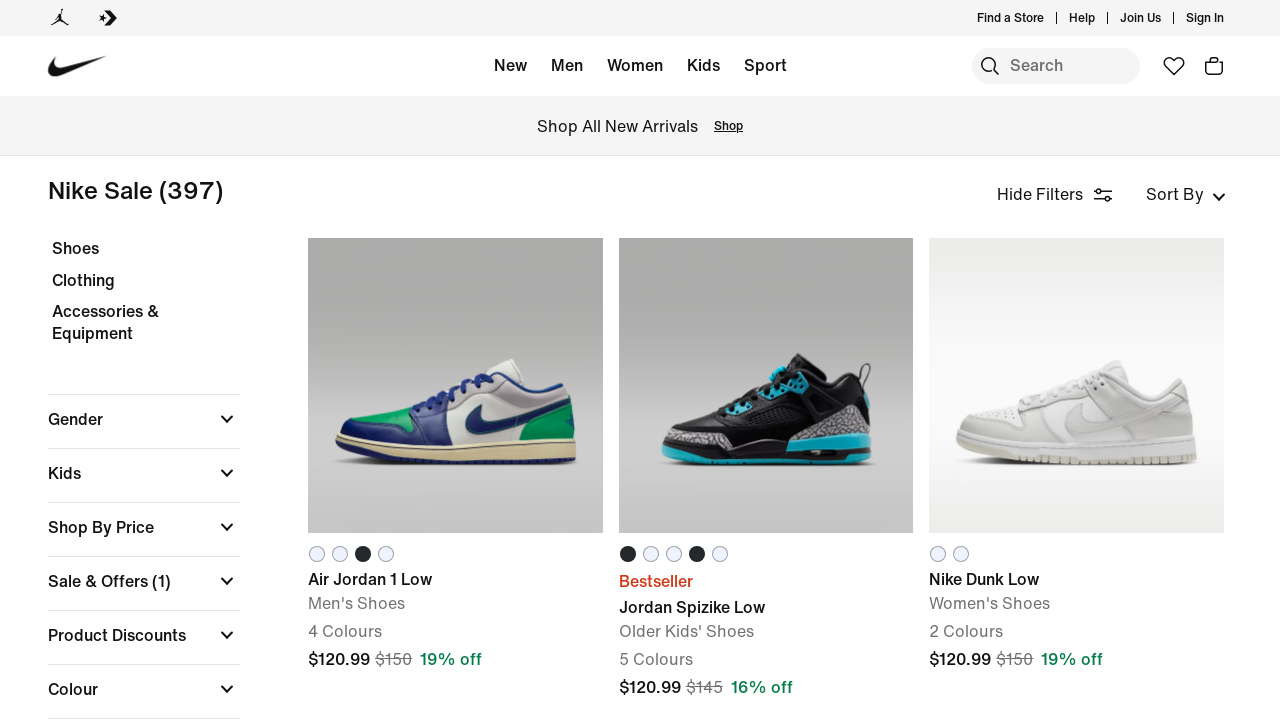

Scrolled to bottom of page to trigger infinite scroll loading
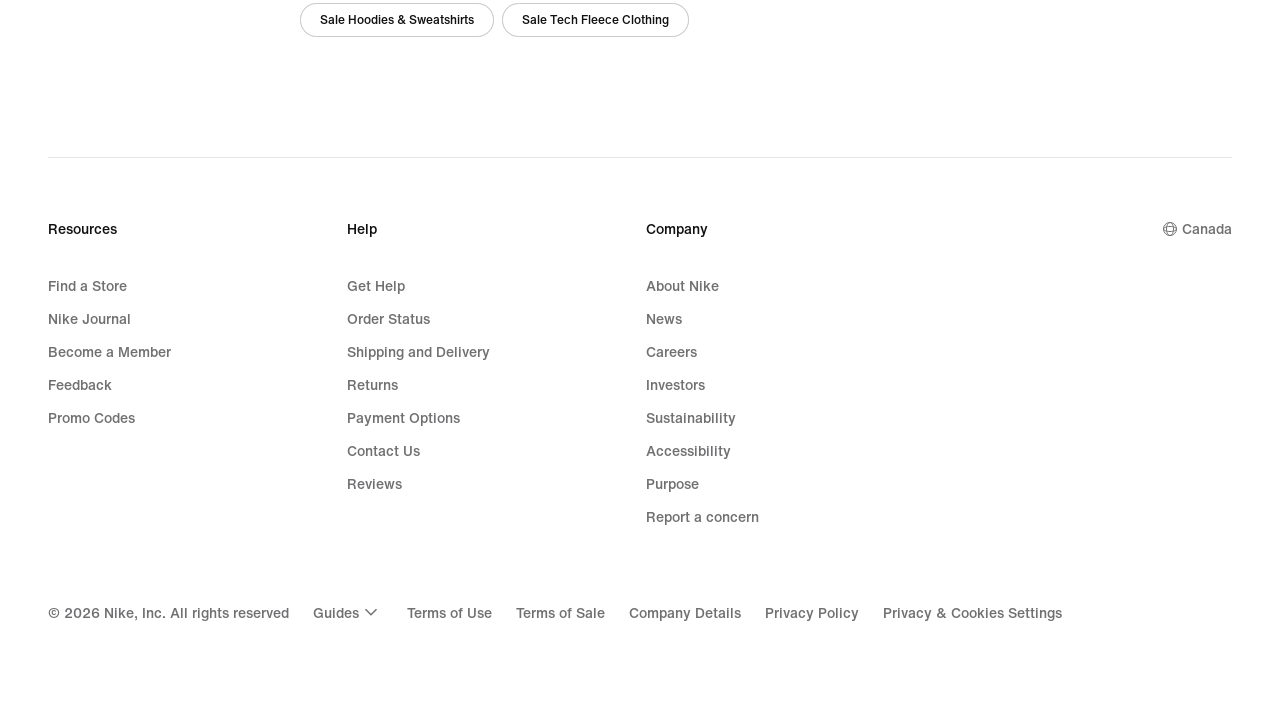

Waited 3 seconds for new products to load via infinite scroll
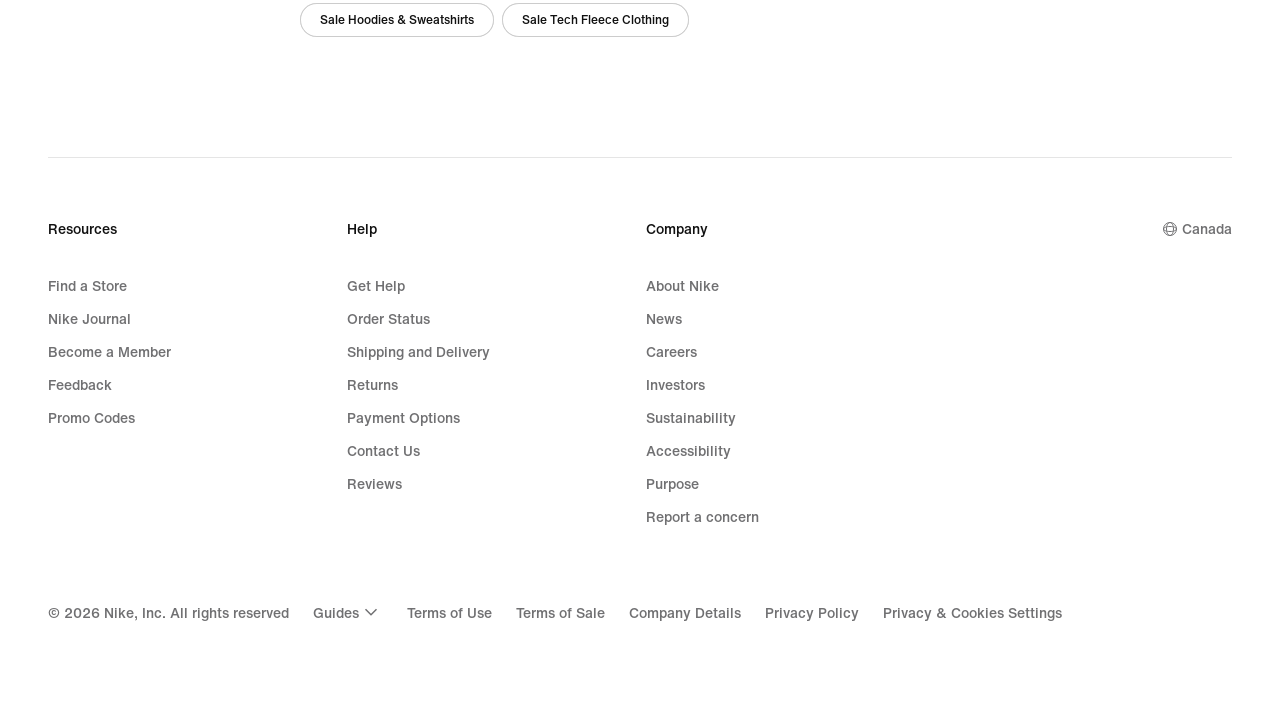

Retrieved new page scroll height to check if more content loaded
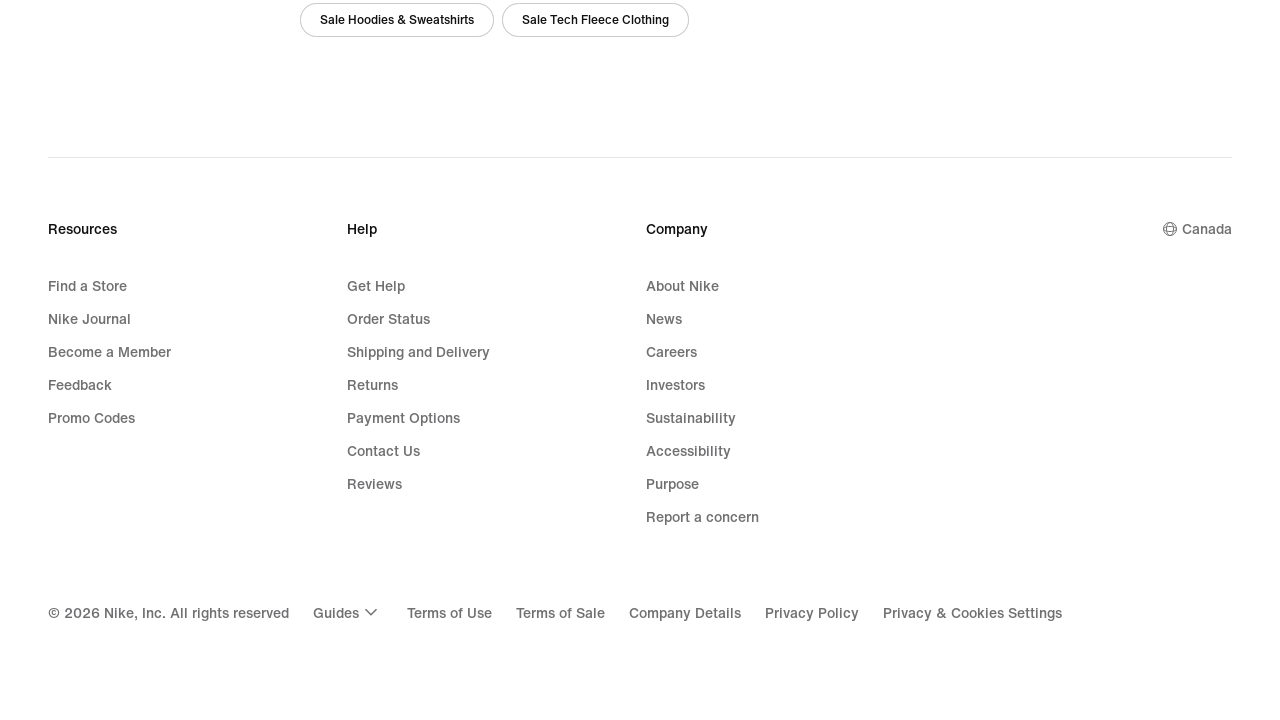

Scrolled to bottom of page to trigger infinite scroll loading
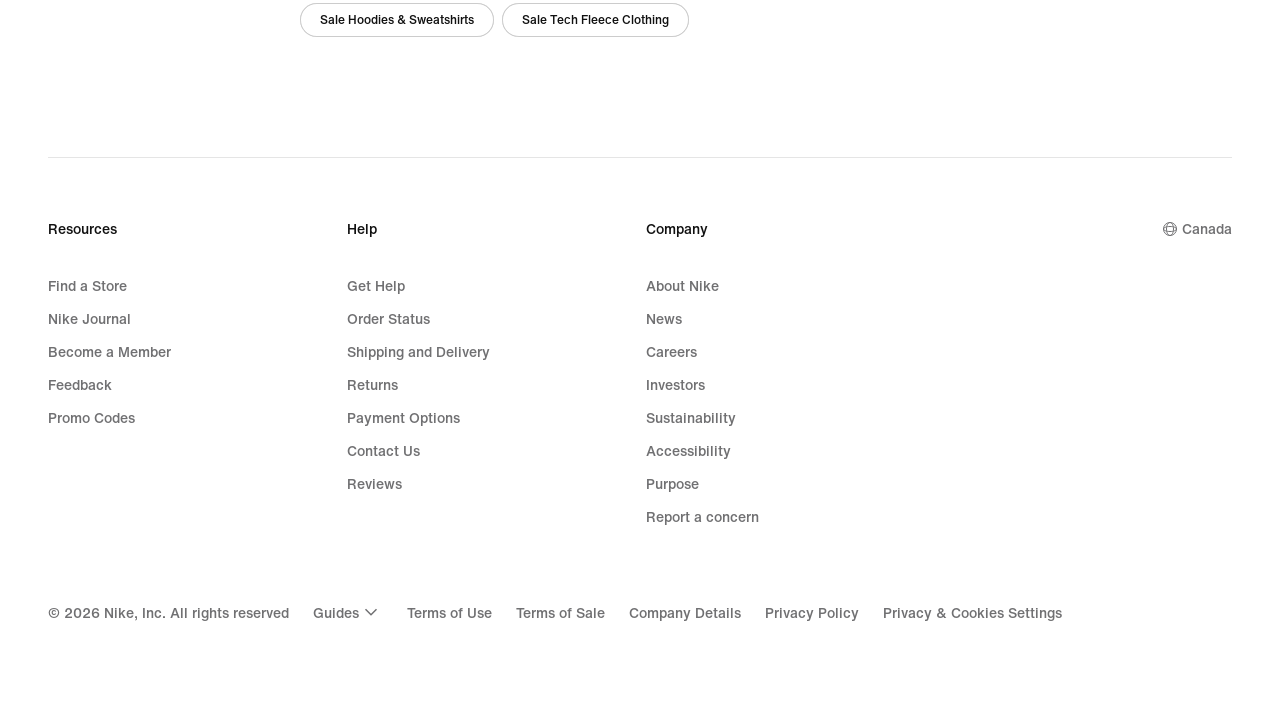

Waited 3 seconds for new products to load via infinite scroll
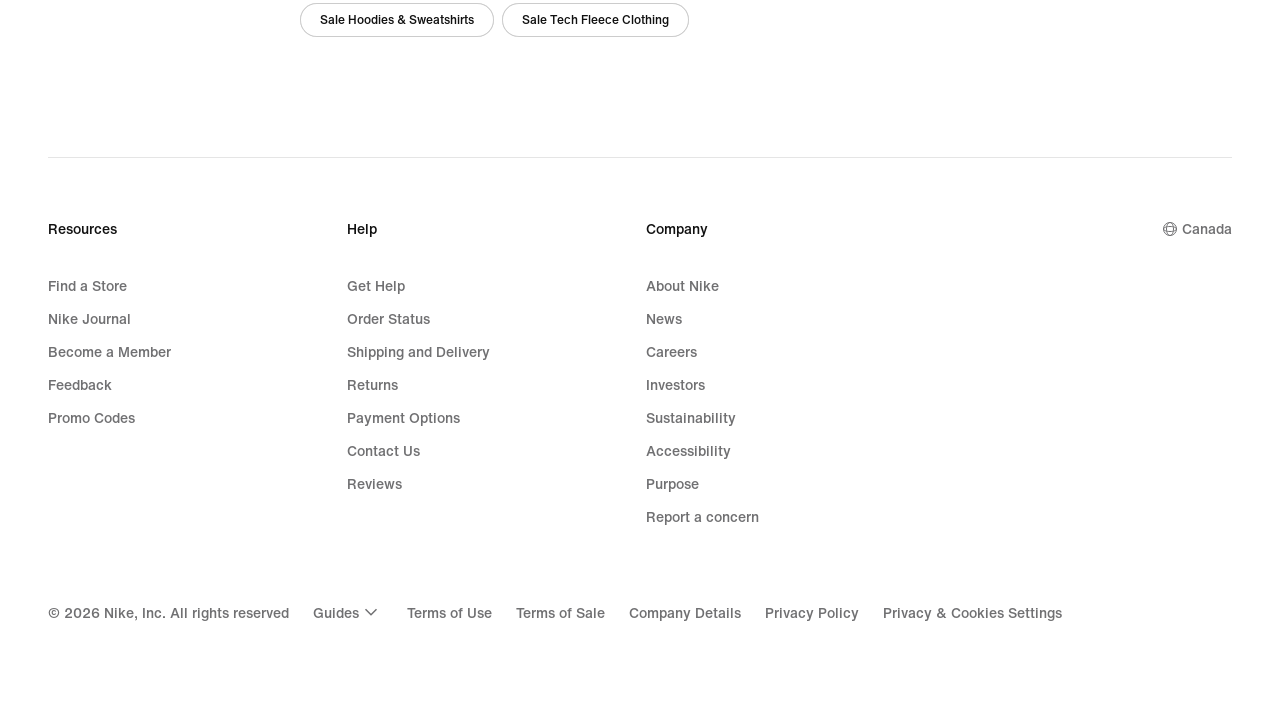

Retrieved new page scroll height to check if more content loaded
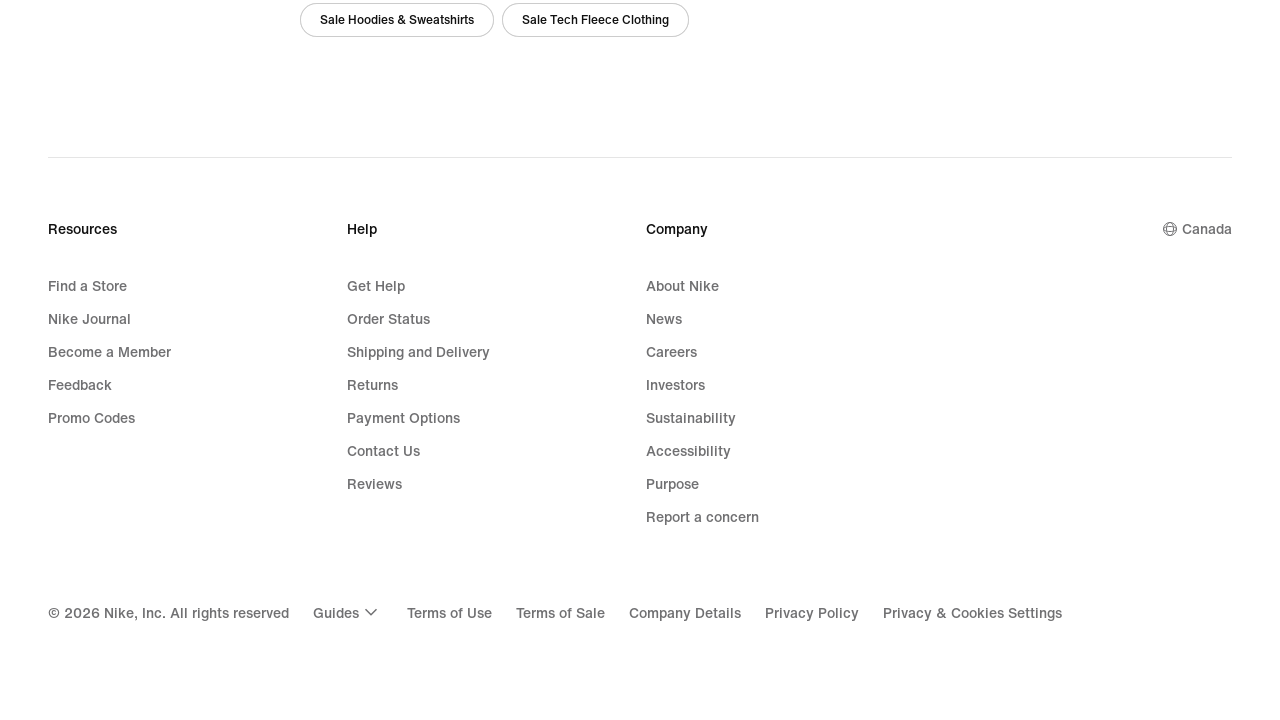

Reached bottom of page - no more products to load
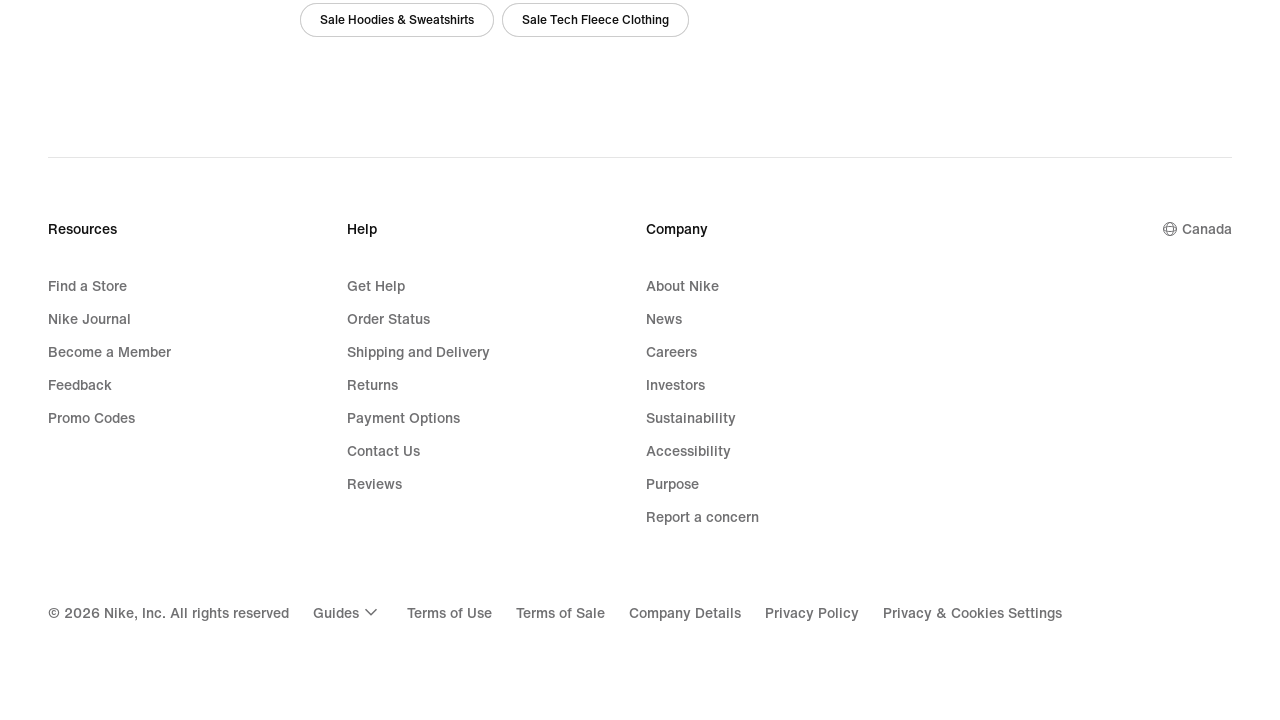

Verified all product cards are displayed on the Nike Canada sale page
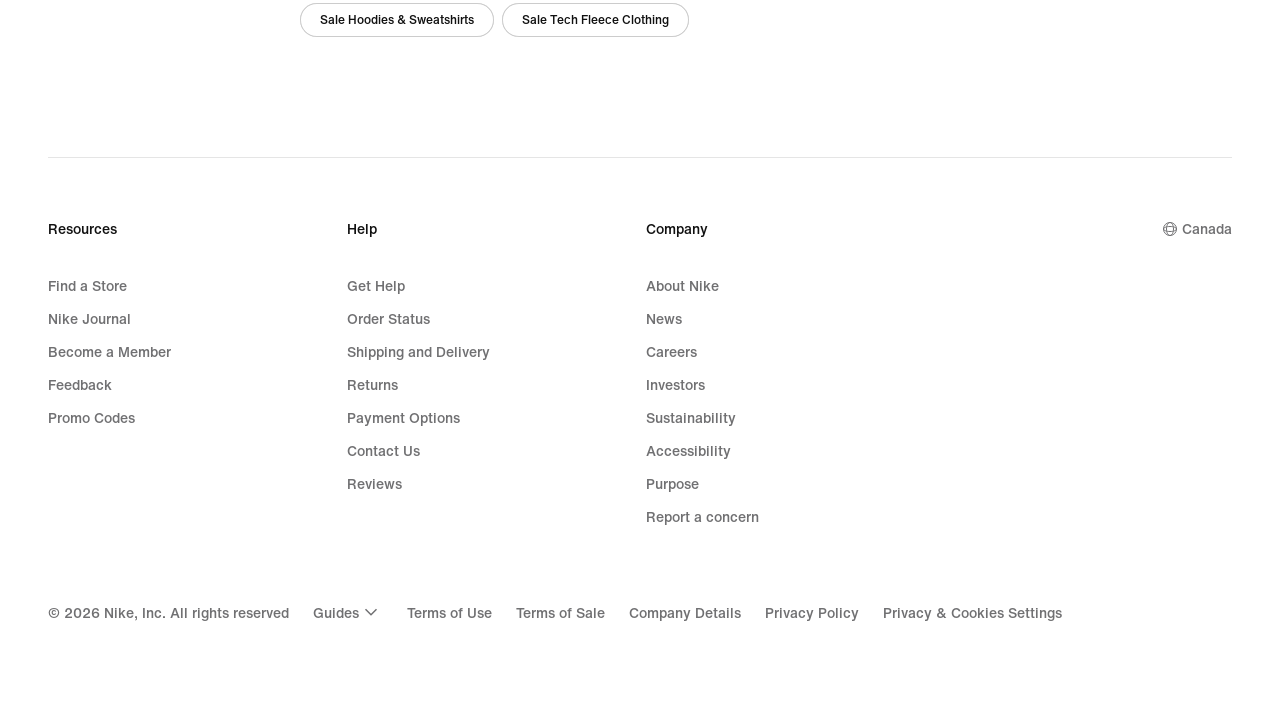

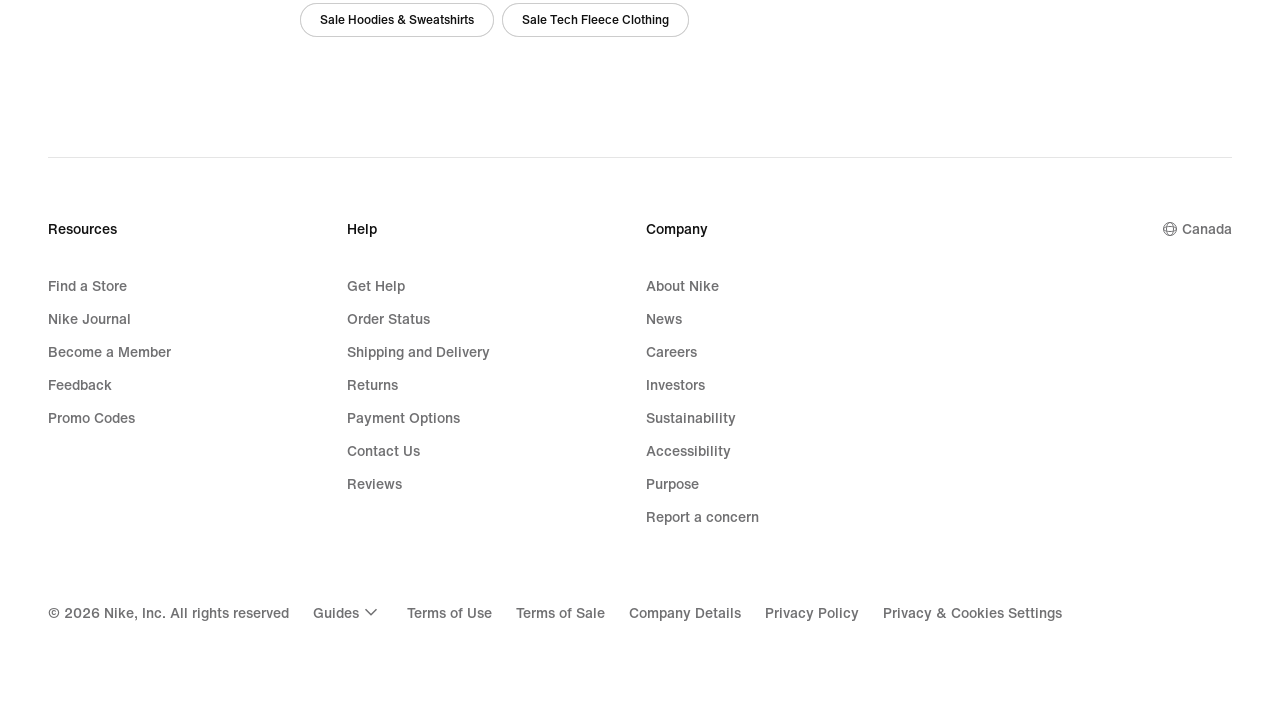